Tests that entered text is trimmed when saving edits to a todo item

Starting URL: https://demo.playwright.dev/todomvc

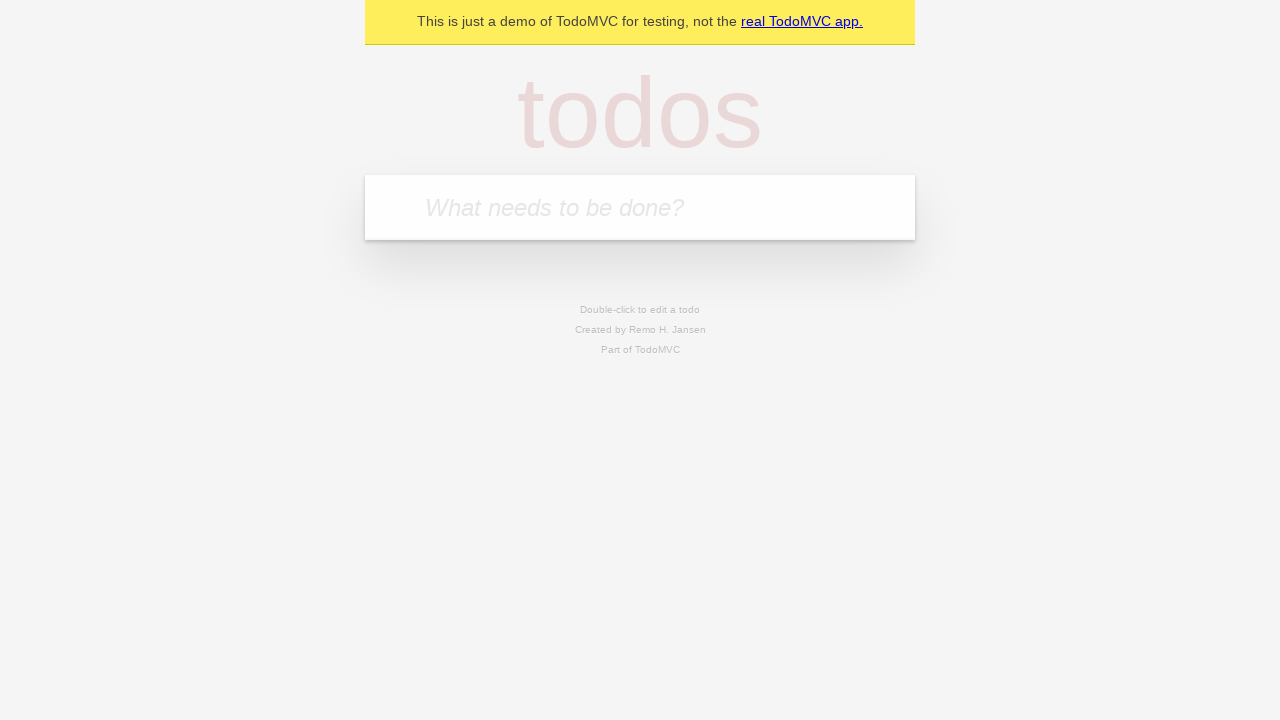

Filled todo input with 'buy some cheese' on internal:attr=[placeholder="What needs to be done?"i]
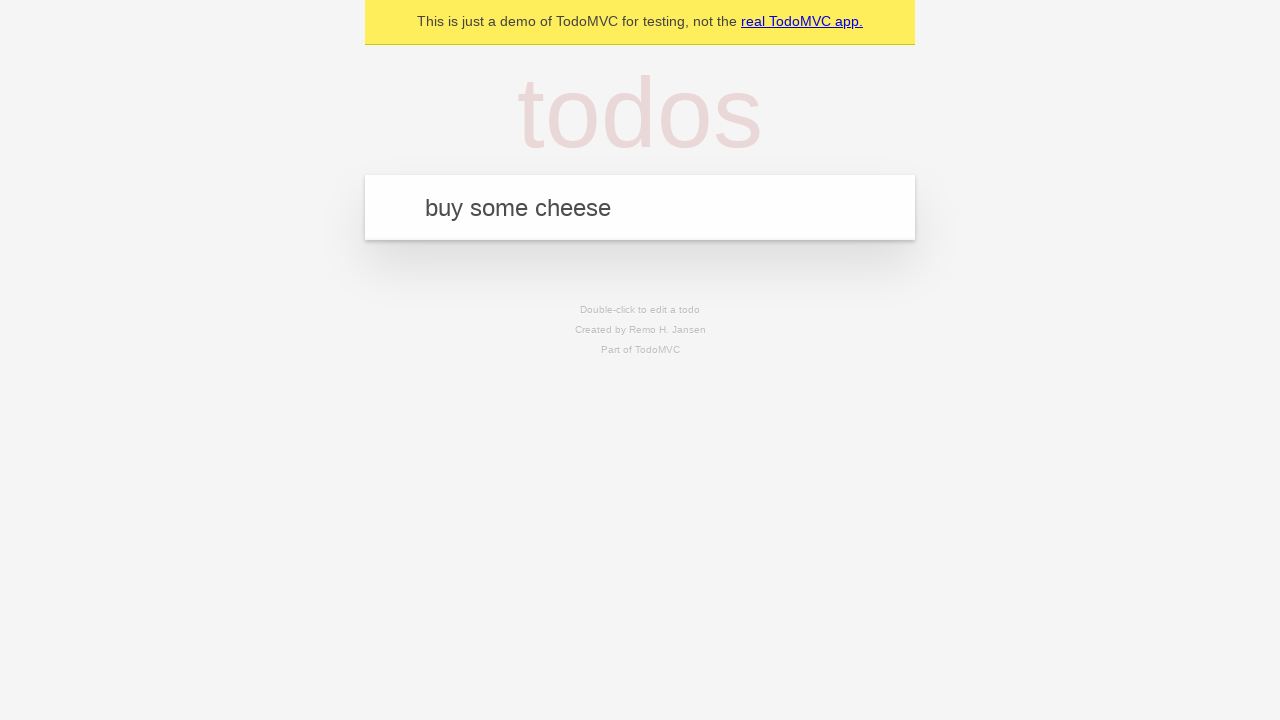

Pressed Enter to create first todo on internal:attr=[placeholder="What needs to be done?"i]
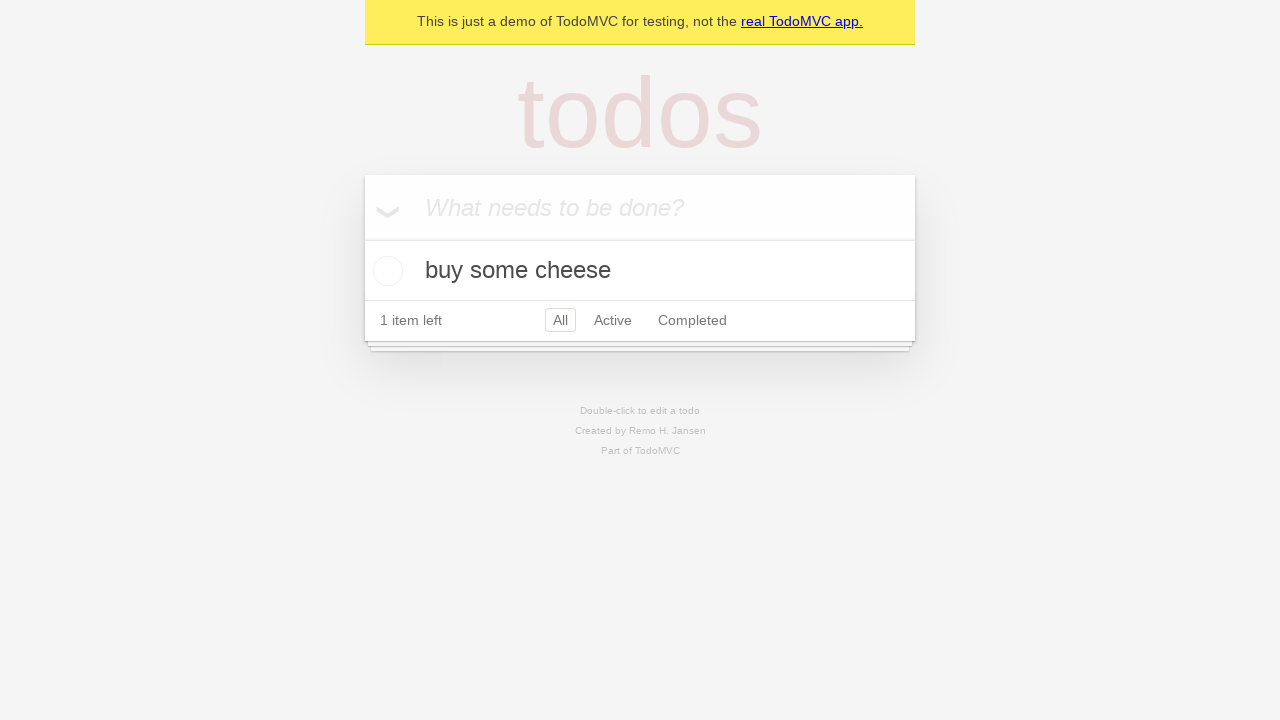

Filled todo input with 'feed the cat' on internal:attr=[placeholder="What needs to be done?"i]
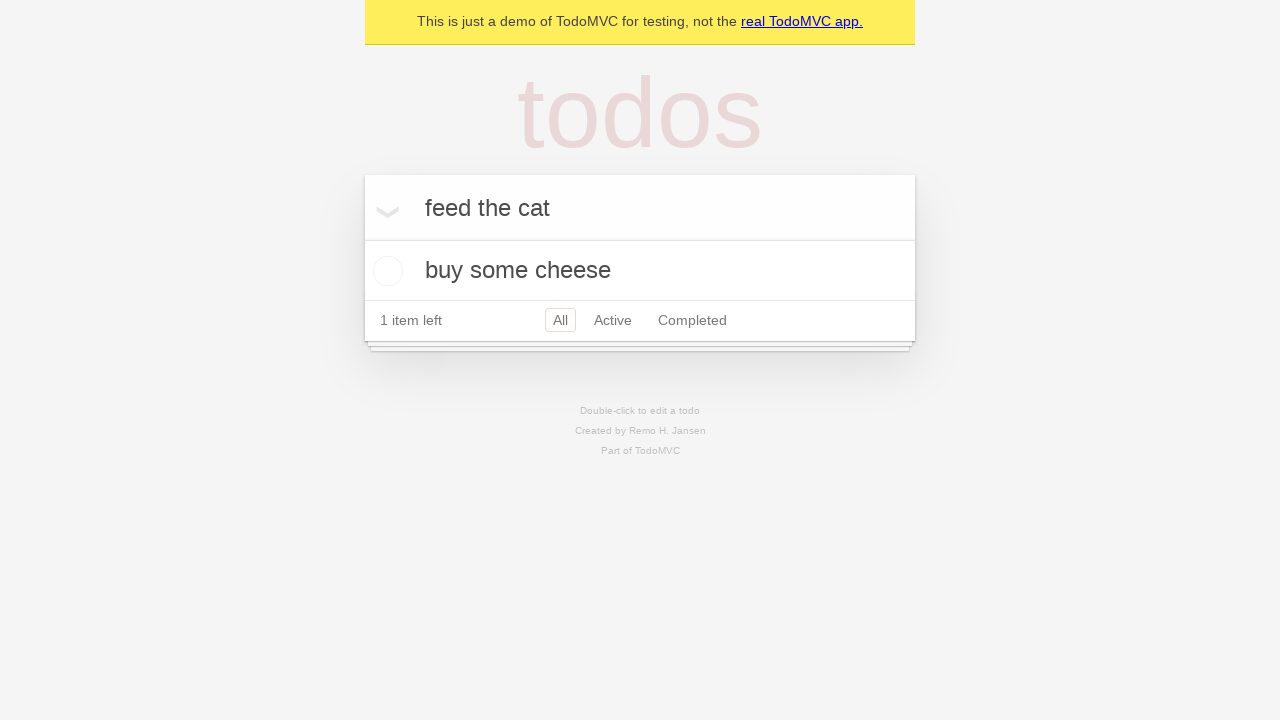

Pressed Enter to create second todo on internal:attr=[placeholder="What needs to be done?"i]
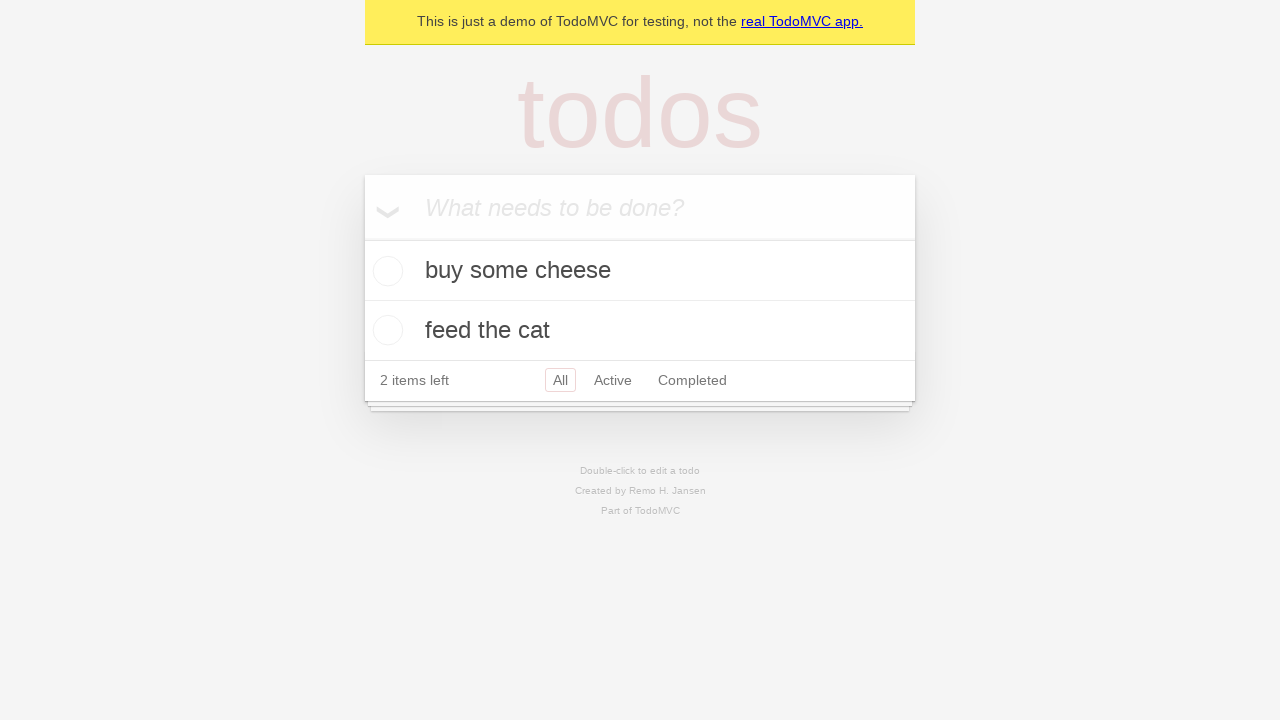

Filled todo input with 'book a doctors appointment' on internal:attr=[placeholder="What needs to be done?"i]
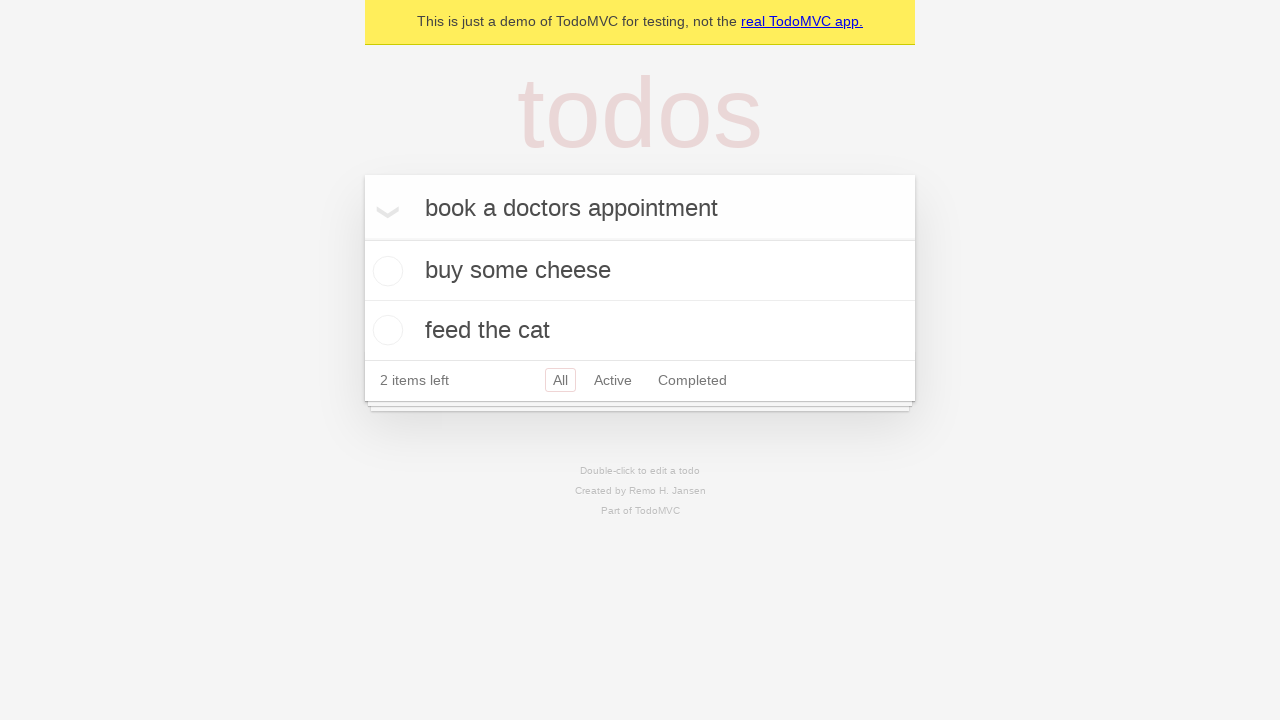

Pressed Enter to create third todo on internal:attr=[placeholder="What needs to be done?"i]
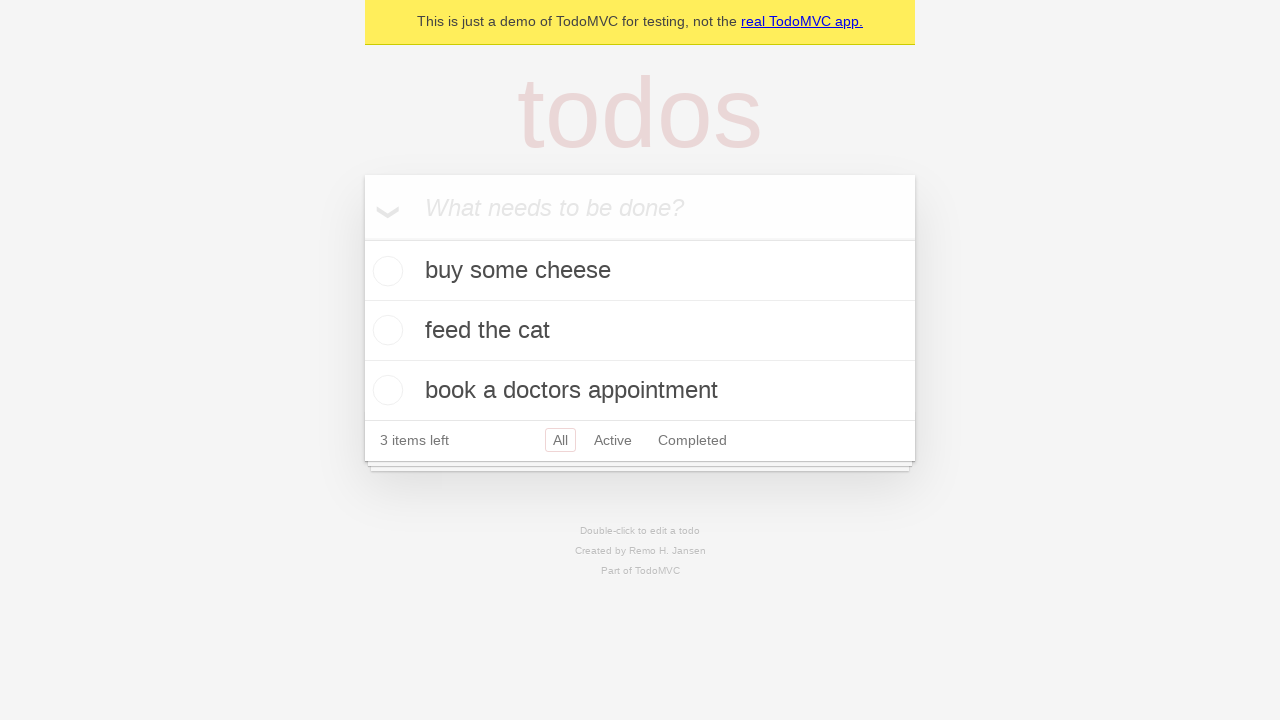

Double-clicked second todo item to enter edit mode at (640, 331) on internal:testid=[data-testid="todo-item"s] >> nth=1
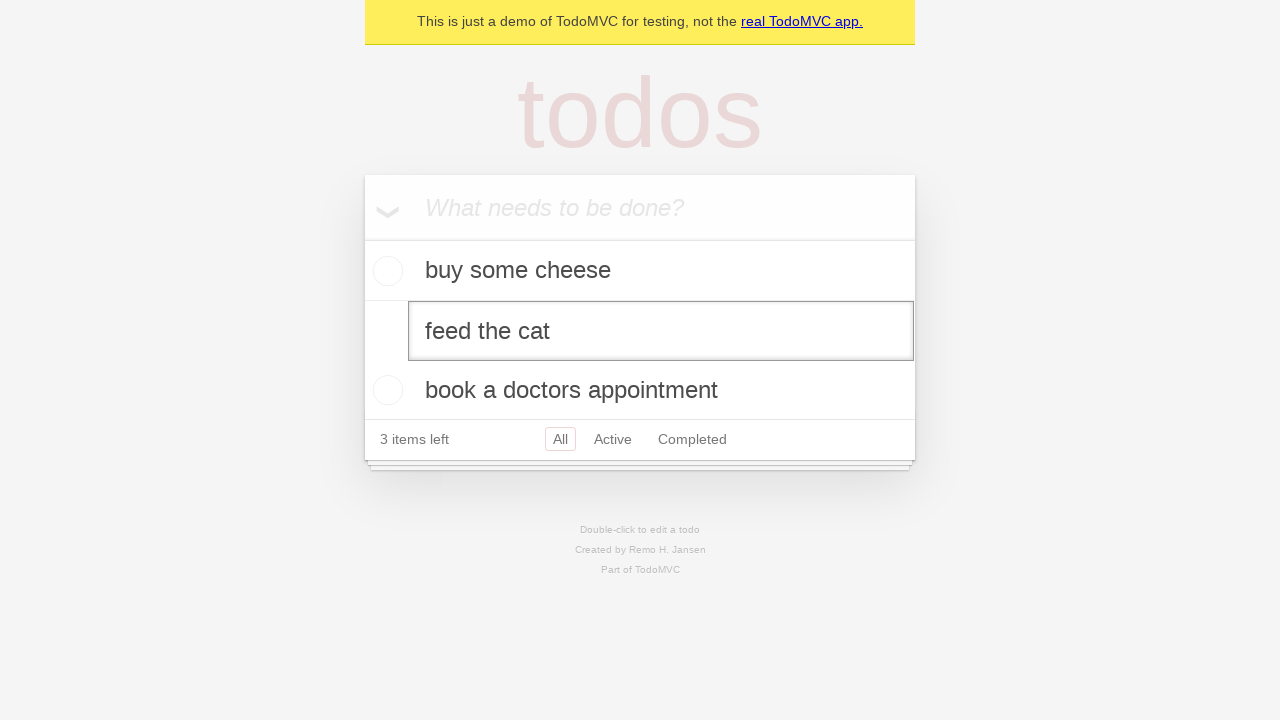

Filled edit textbox with '    buy some sausages    ' (with leading/trailing spaces) on internal:testid=[data-testid="todo-item"s] >> nth=1 >> internal:role=textbox[nam
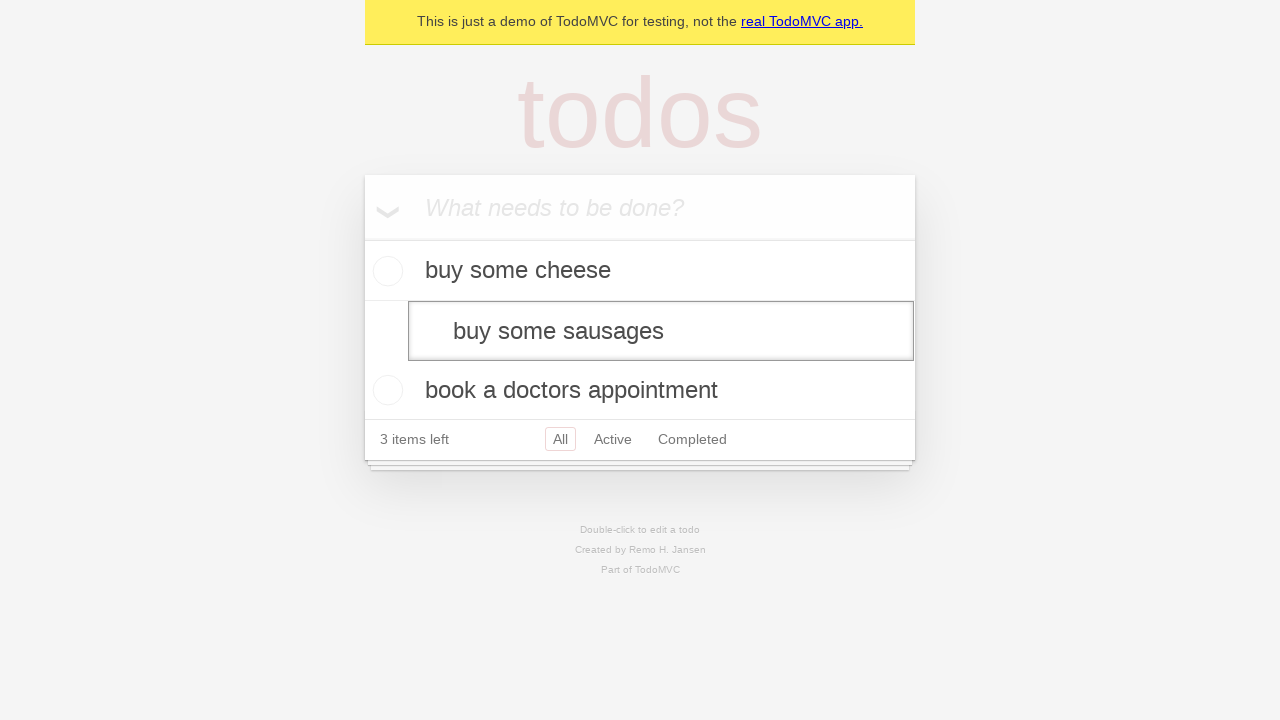

Pressed Enter to save edited todo text on internal:testid=[data-testid="todo-item"s] >> nth=1 >> internal:role=textbox[nam
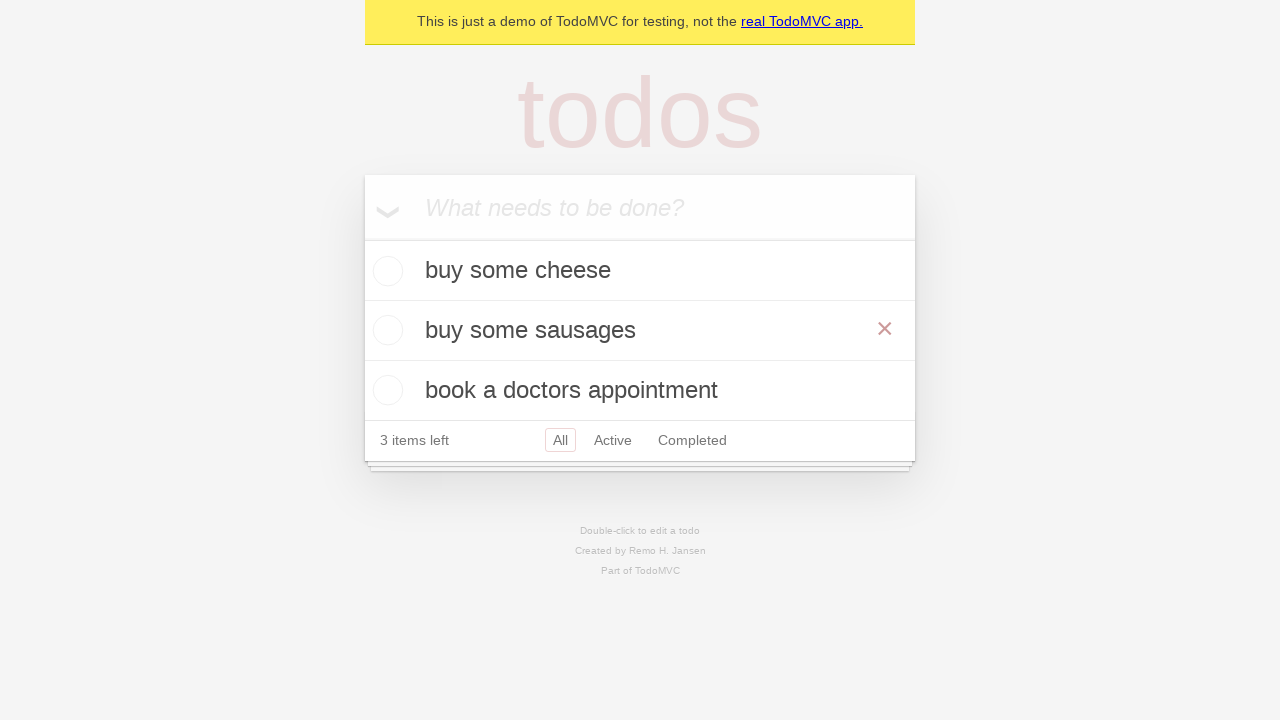

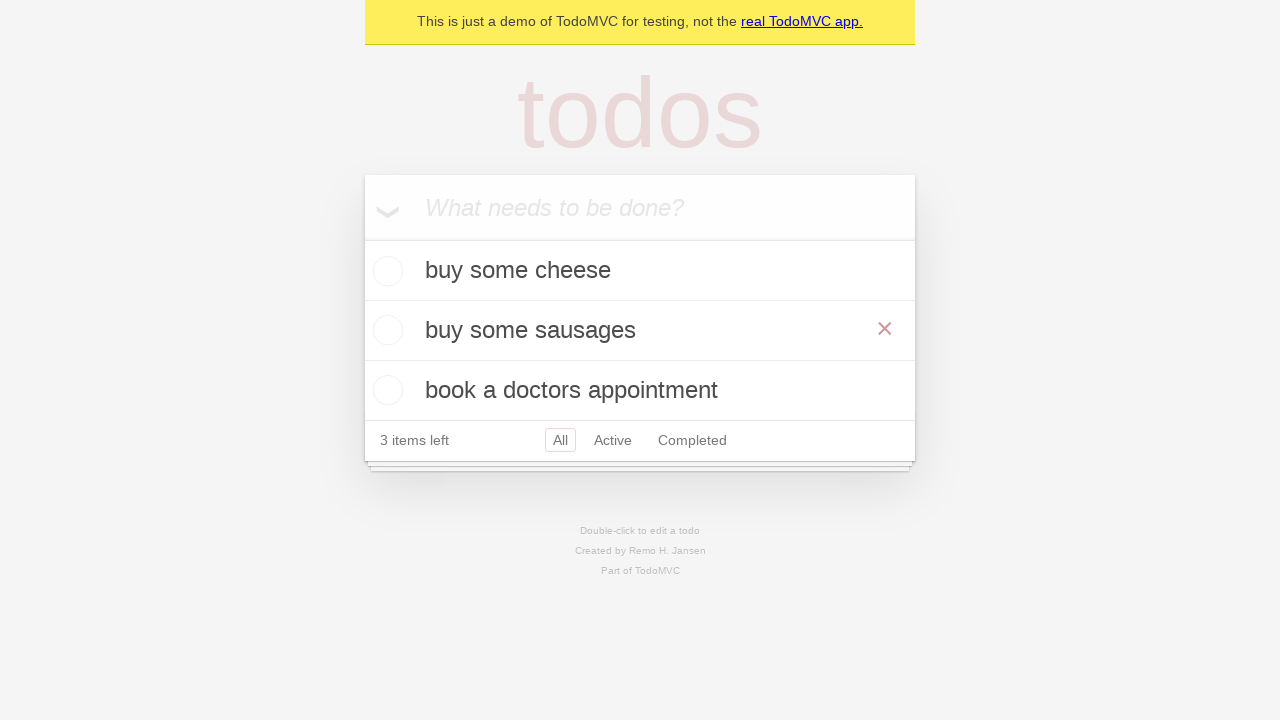